Tests handling a JavaScript alert by triggering it and verifying the result message after accepting

Starting URL: https://the-internet.herokuapp.com/javascript_alerts

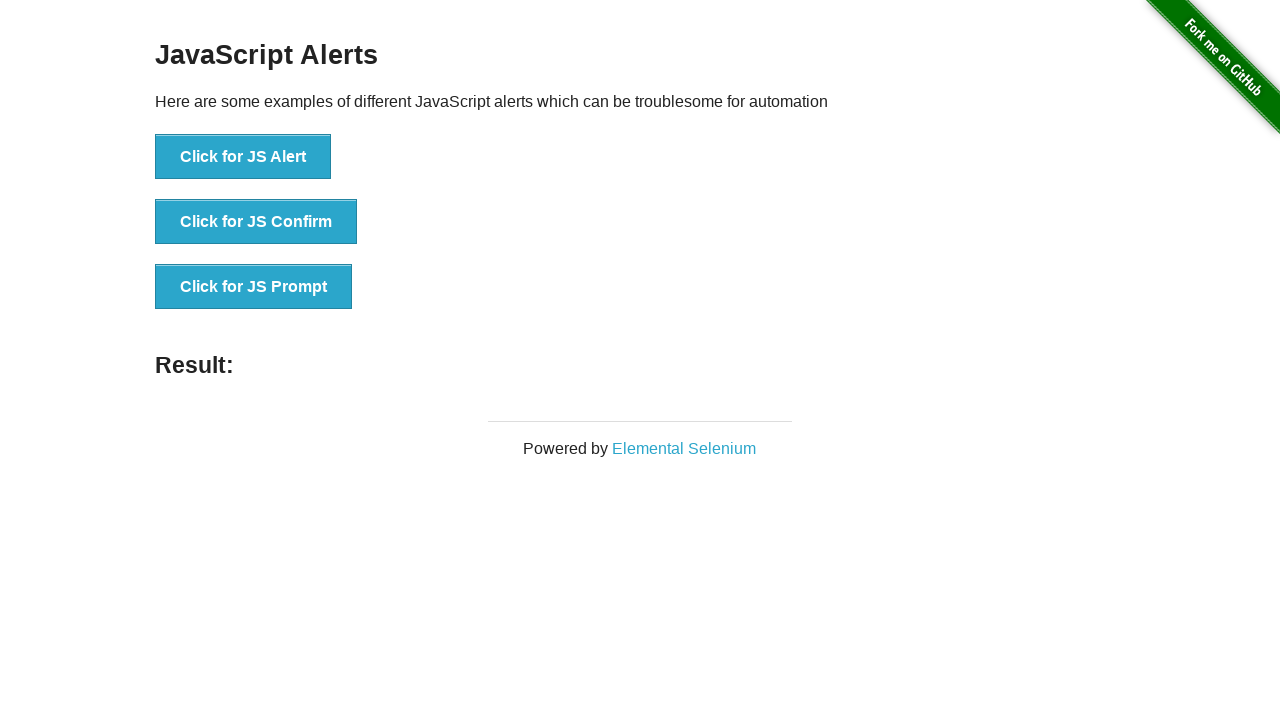

Set up dialog handler to automatically accept alerts
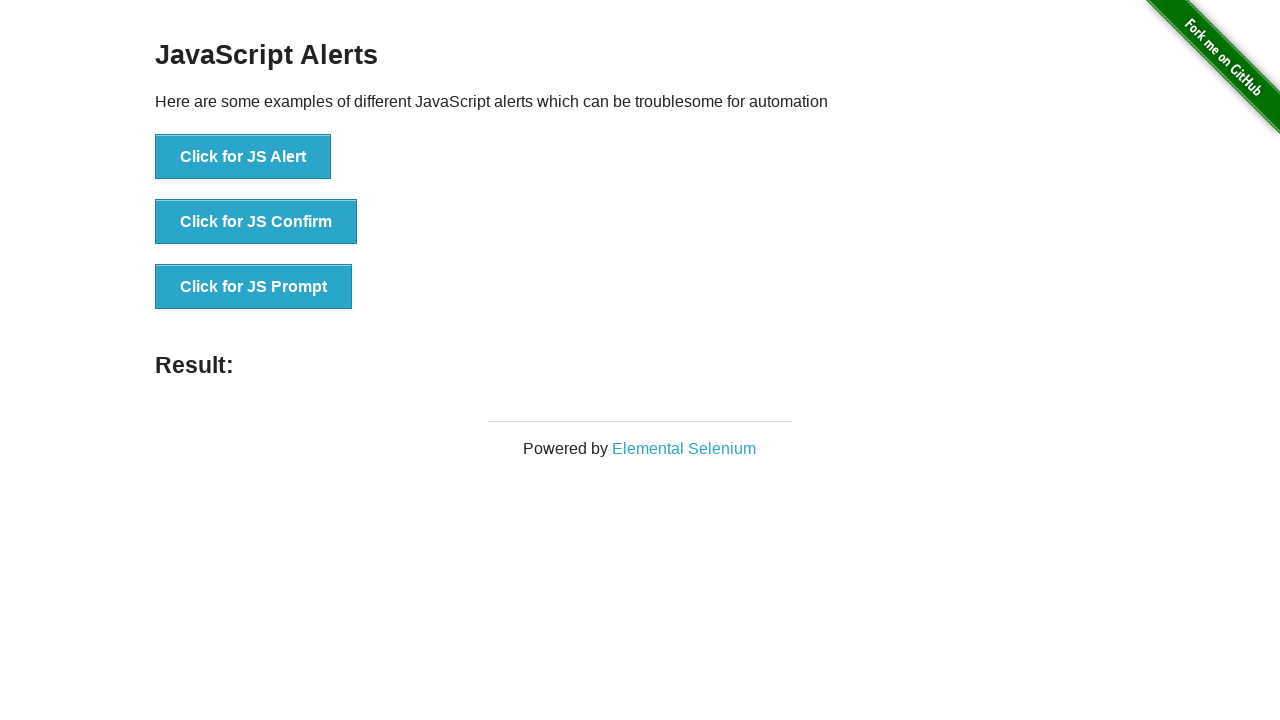

Clicked button to trigger JavaScript alert at (243, 157) on button[onclick='jsAlert()']
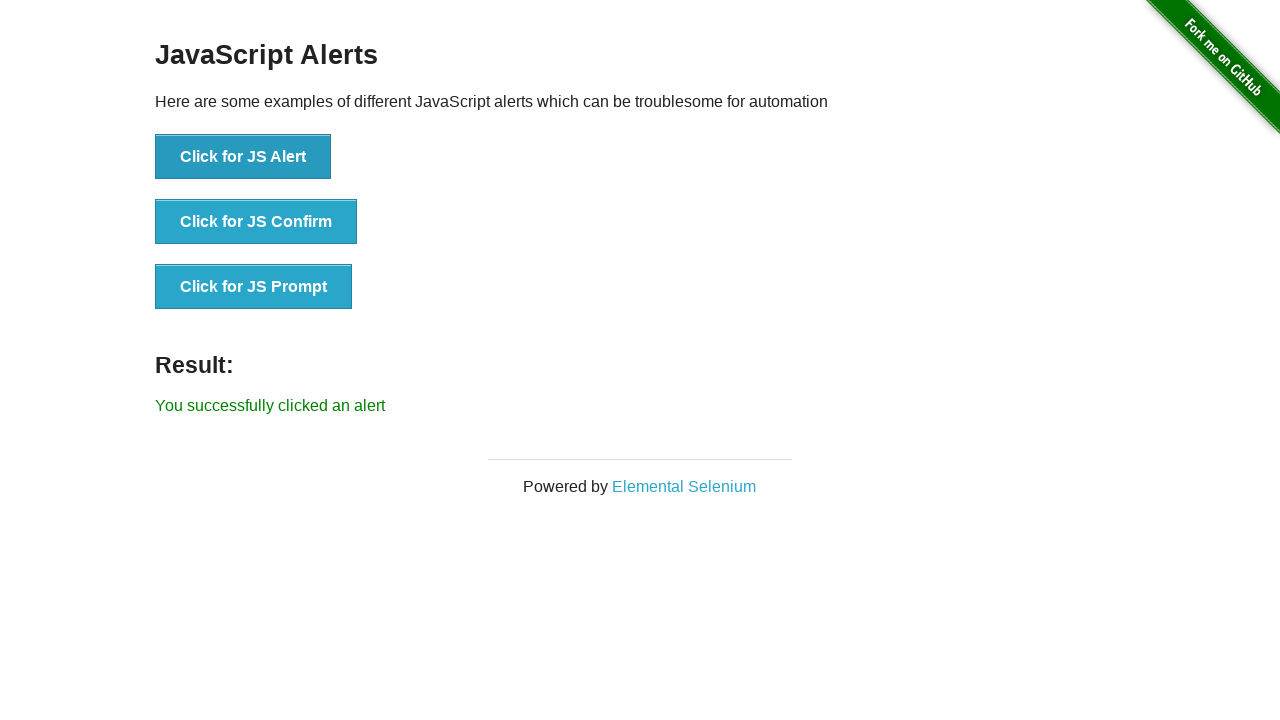

Result element loaded after alert was accepted
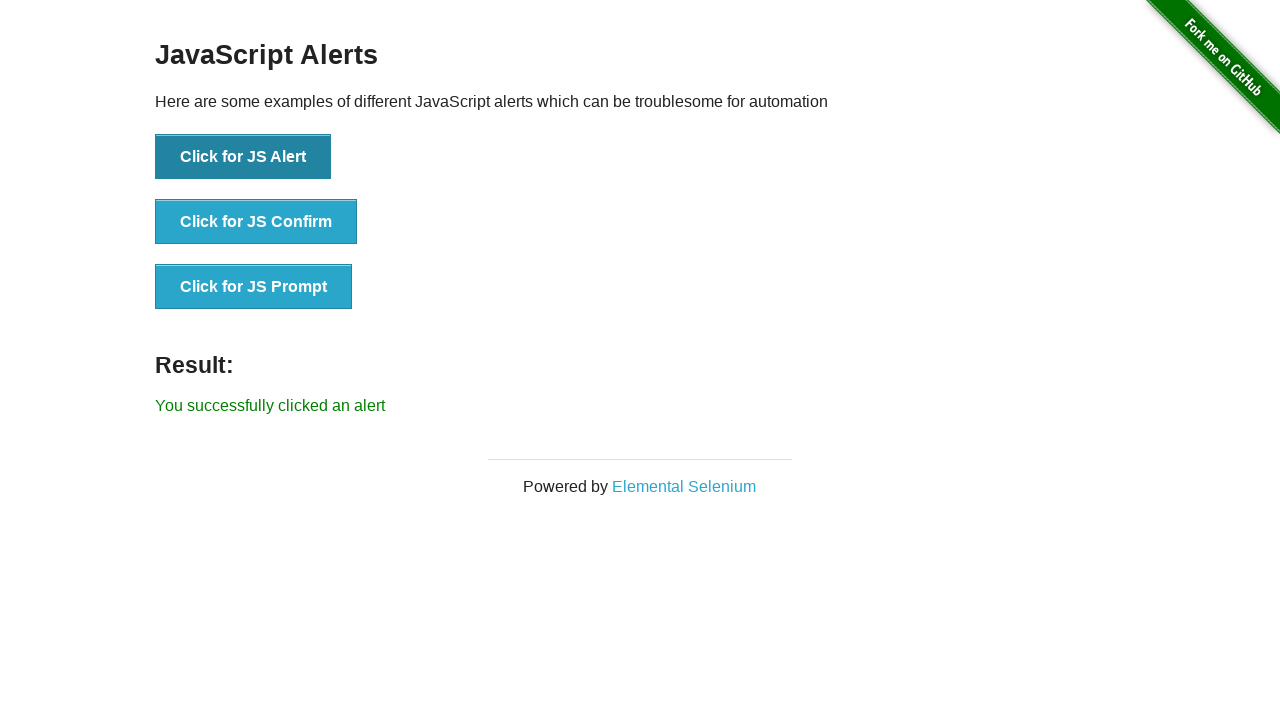

Retrieved result text: 'You successfully clicked an alert'
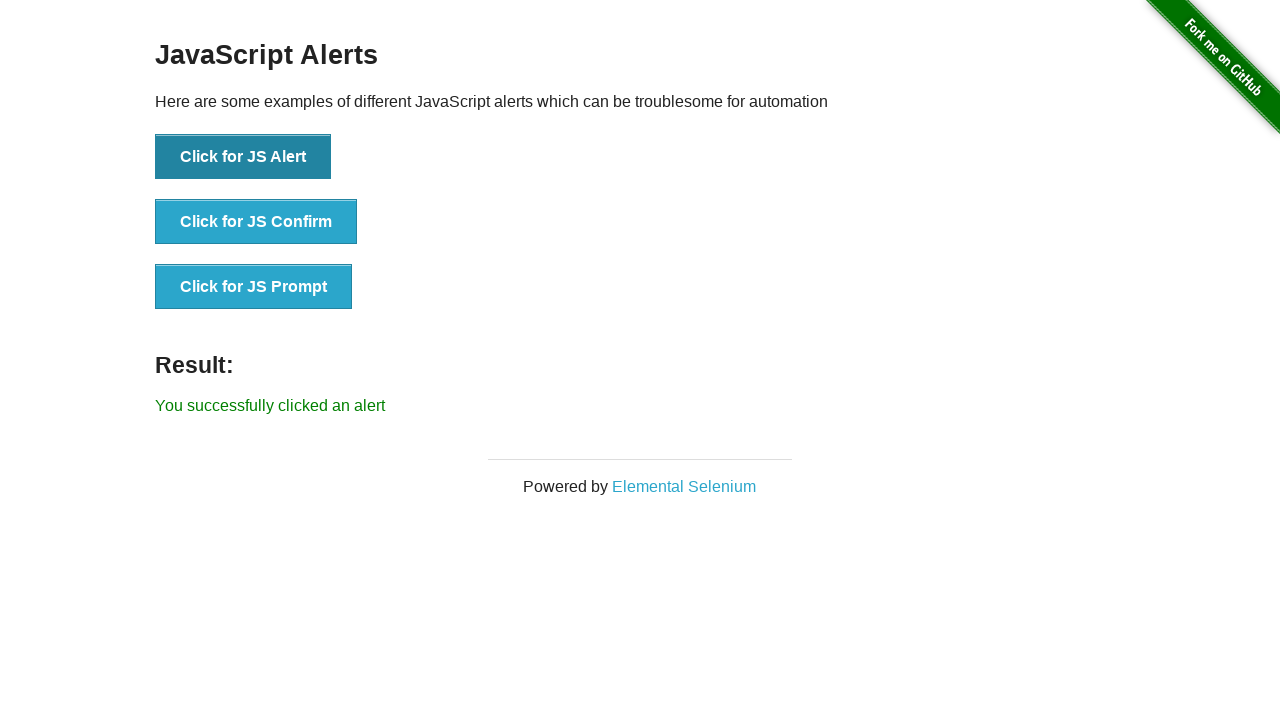

Verified alert was successfully handled with correct result message
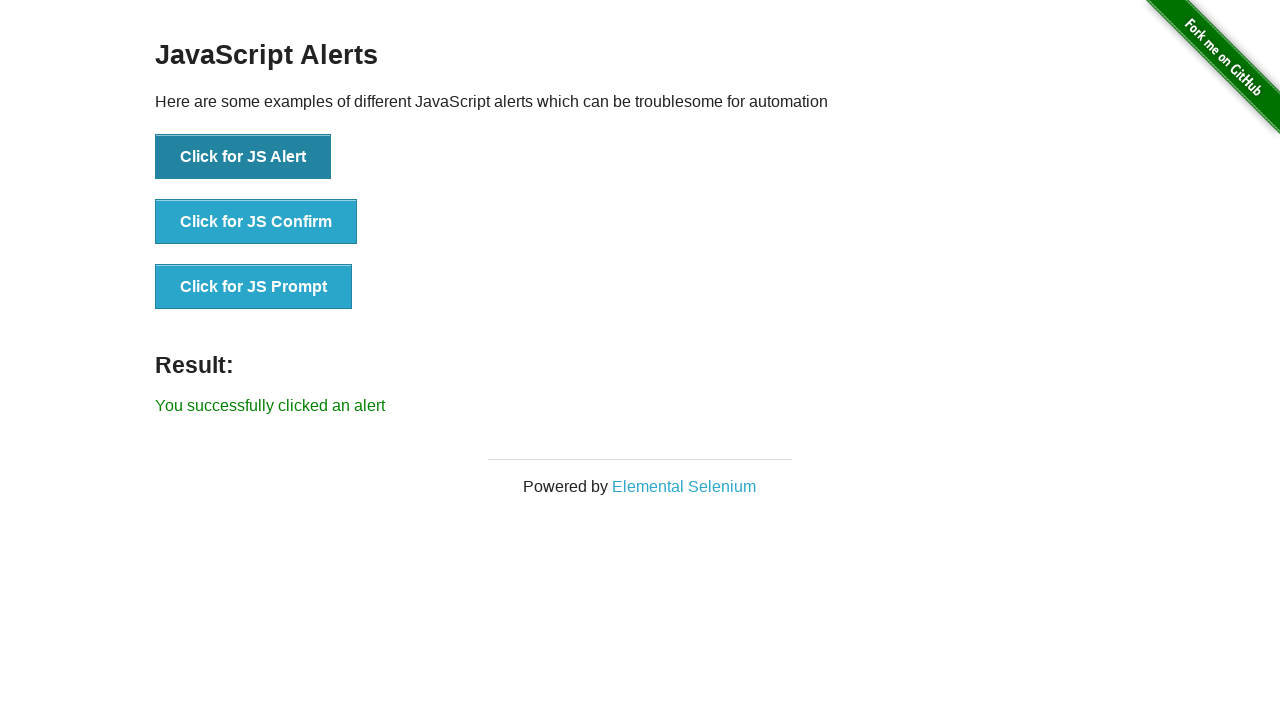

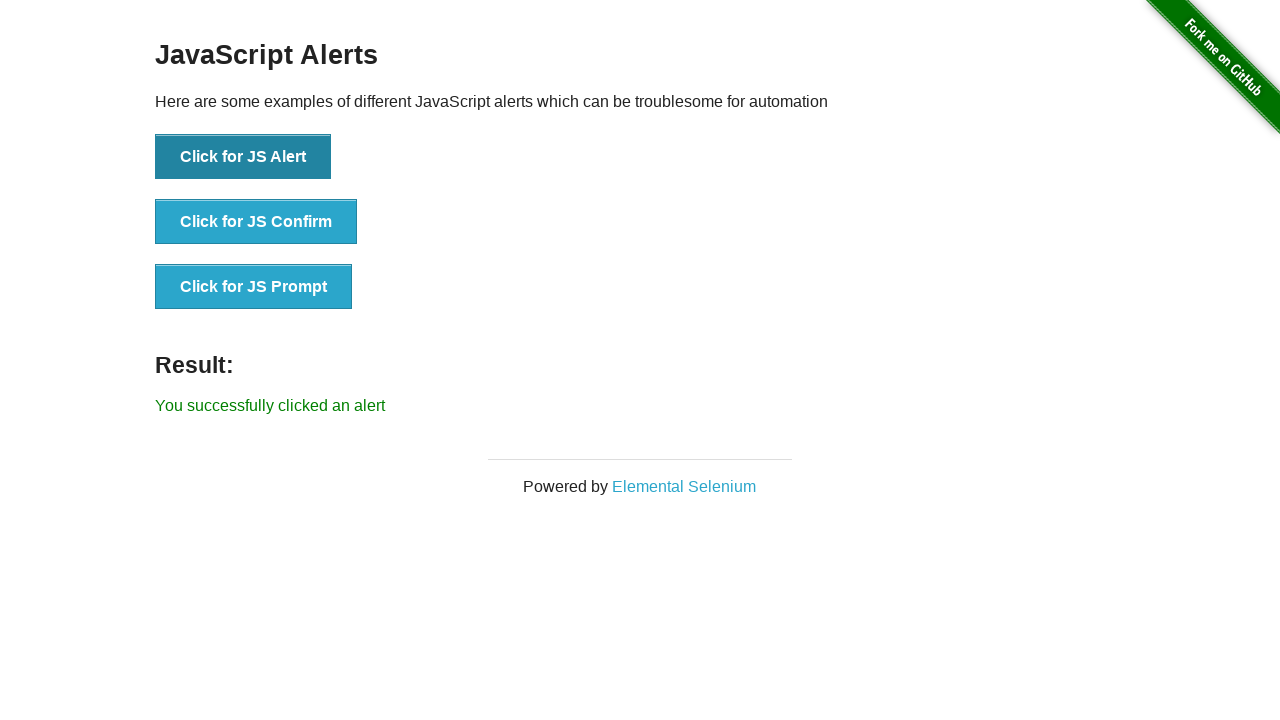